Tests the A/B Testing page by navigating to it and verifying the heading and paragraph content are displayed correctly

Starting URL: http://the-internet.herokuapp.com/

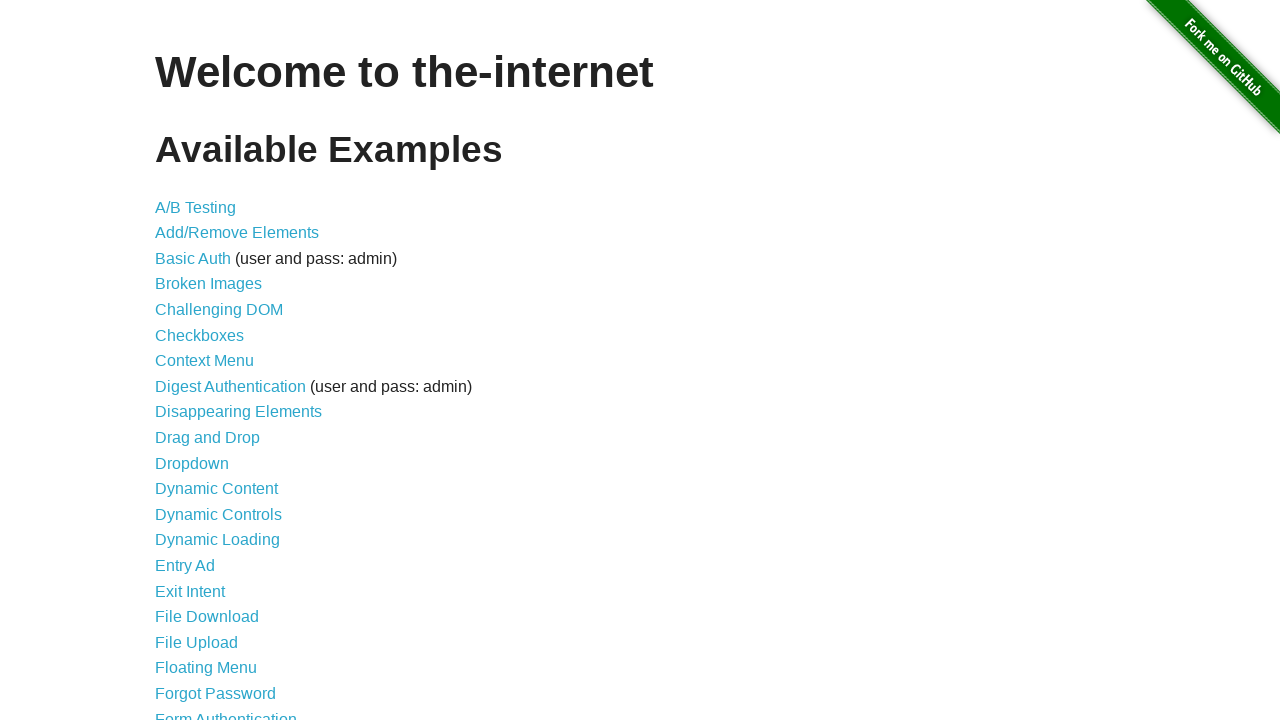

Clicked on the A/B Testing link at (196, 207) on internal:role=link[name="A/B Testing"i]
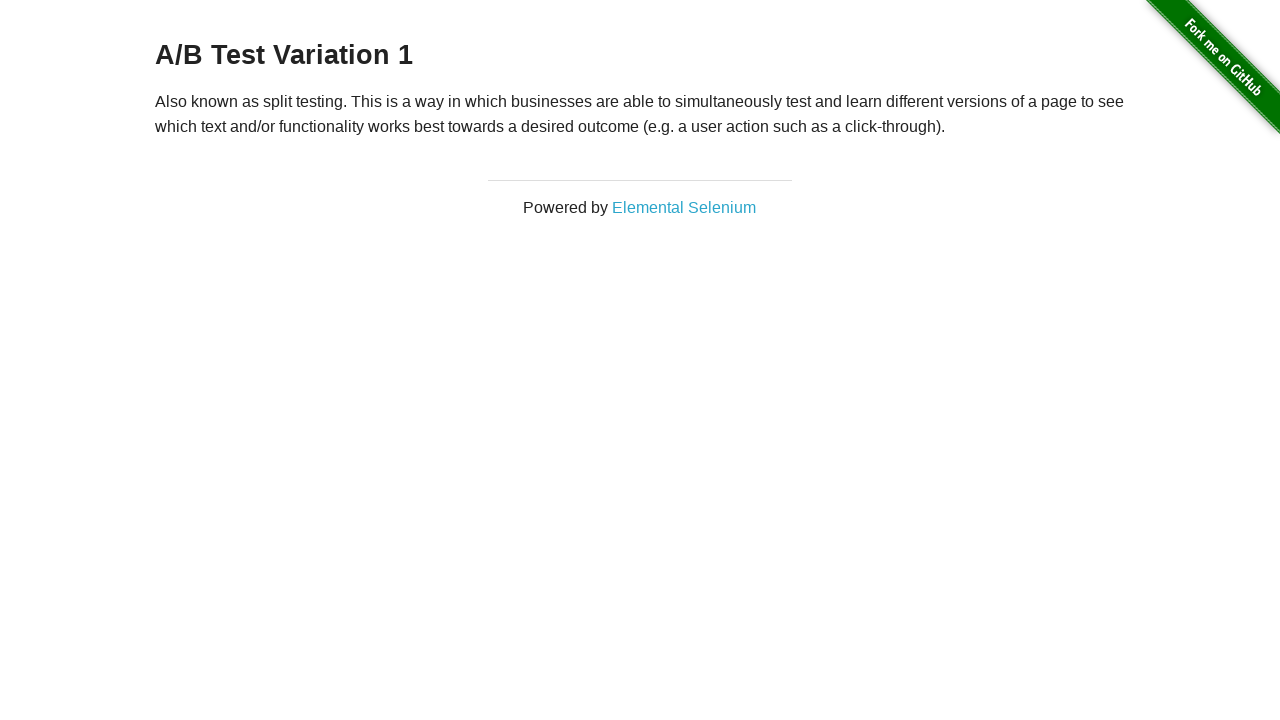

H3 heading element loaded
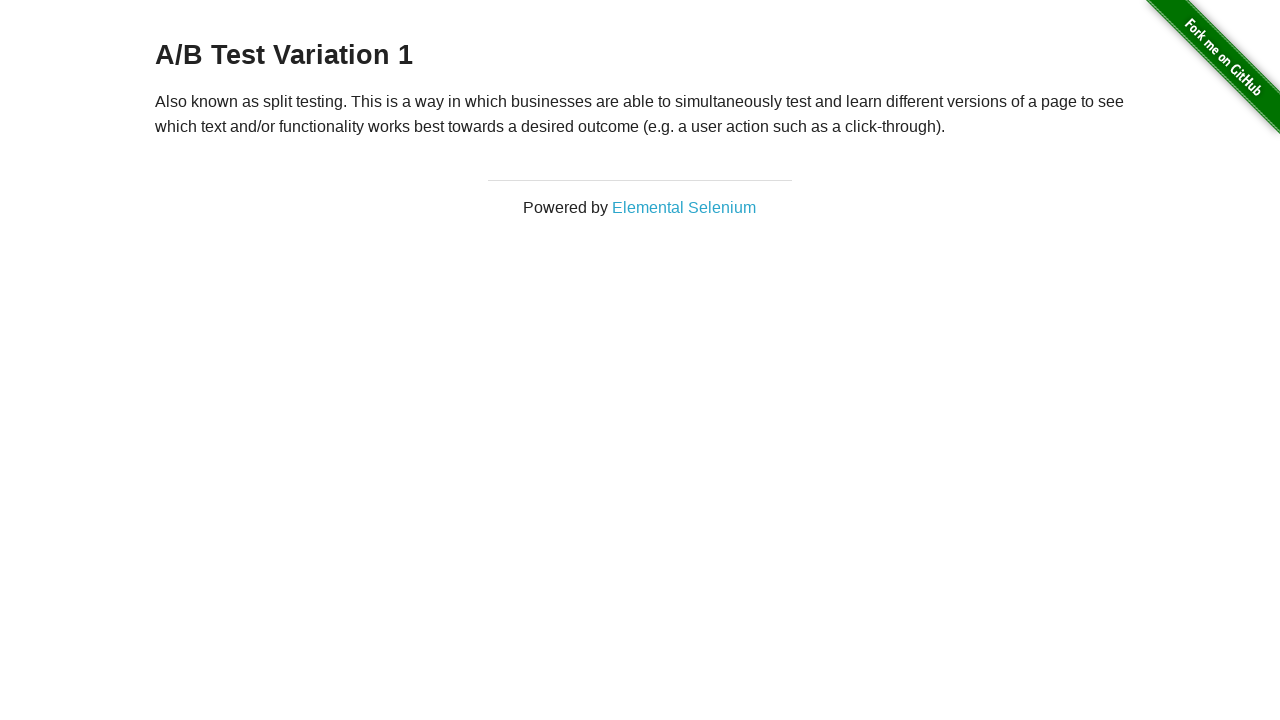

Retrieved heading element
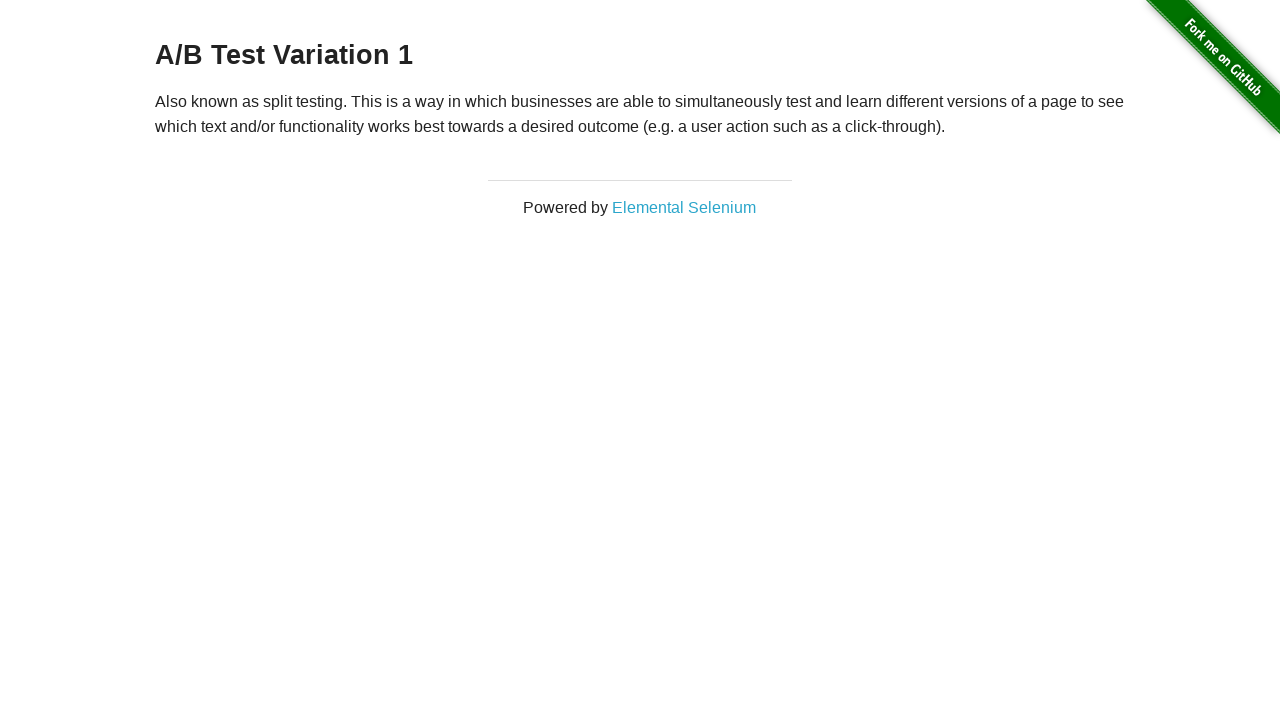

Verified heading contains 'A/B Test' text
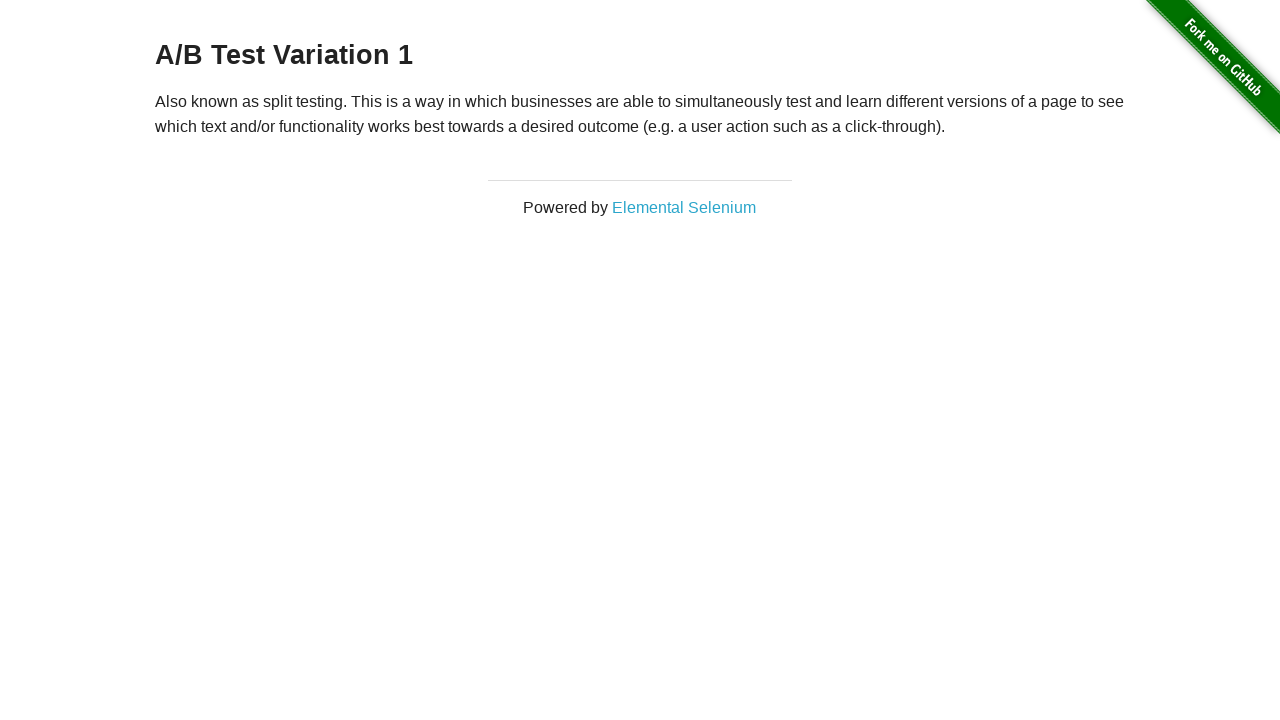

Retrieved paragraph element
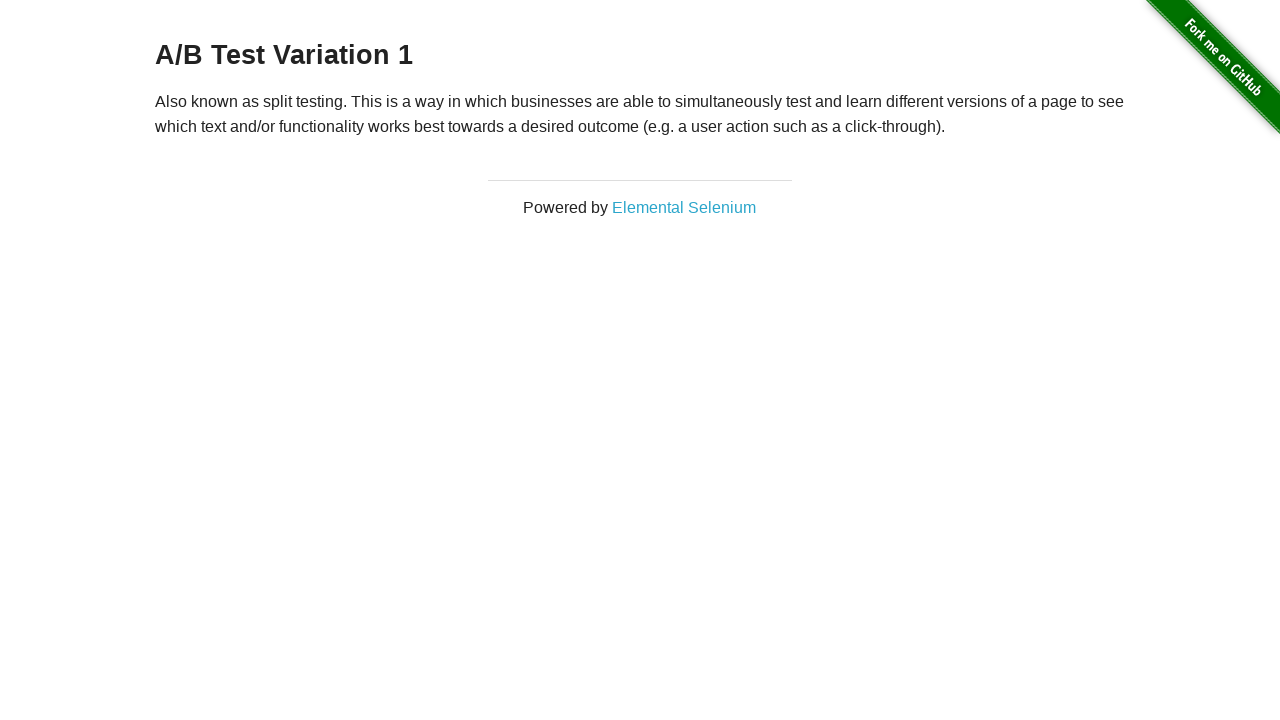

Verified paragraph contains 'Also known as split testing' text
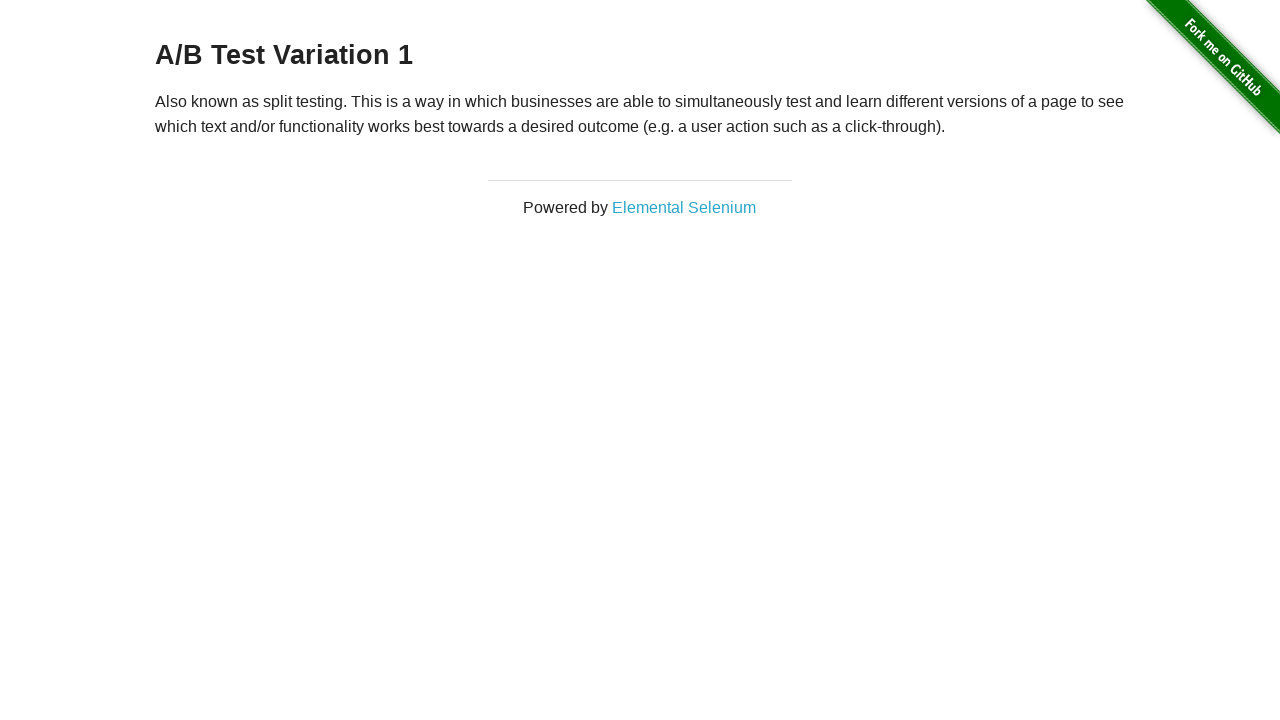

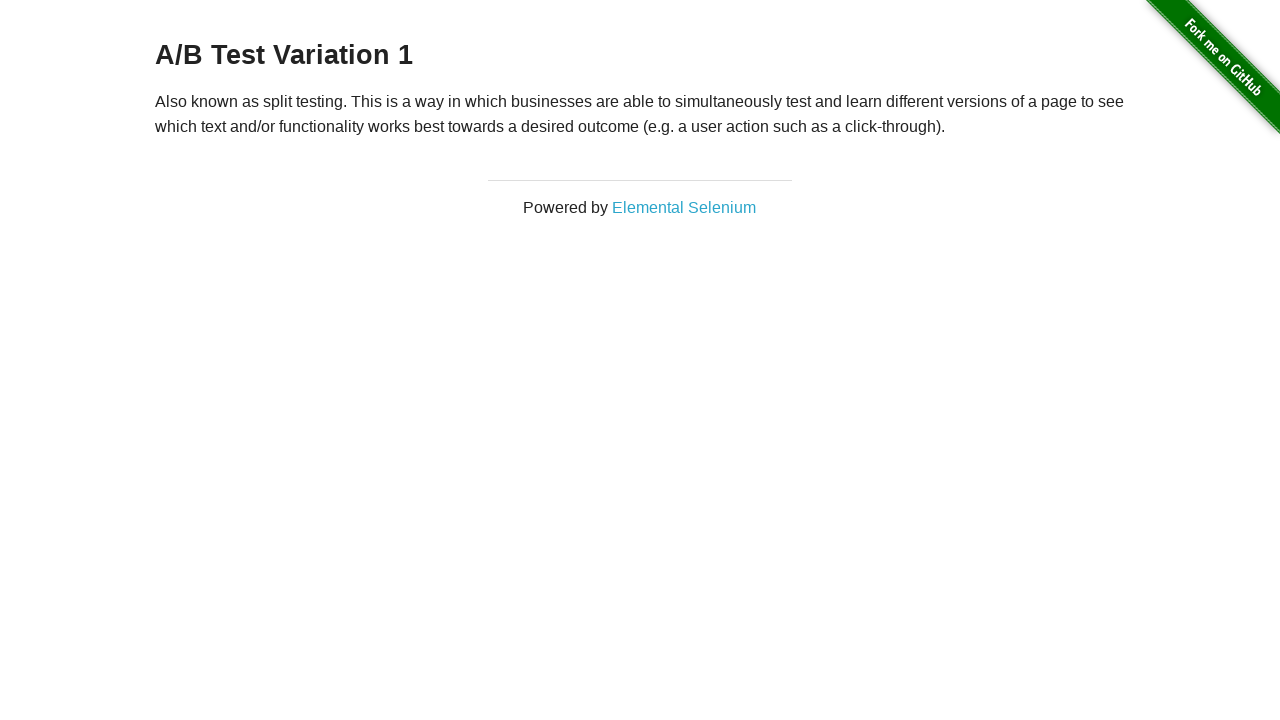